Tests browser window handling by clicking a button that opens new windows, switching to child windows, closing them, and returning to the parent window.

Starting URL: https://www.leafground.com/window.xhtml

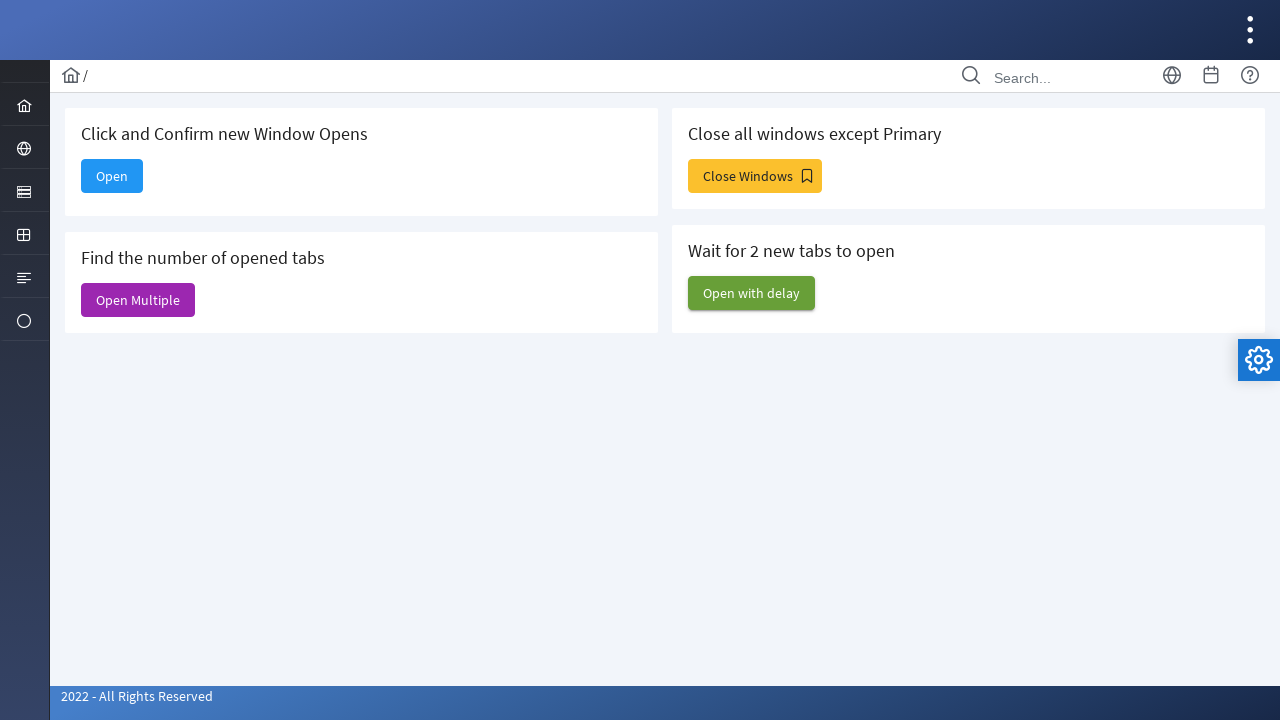

Clicked 'Close Windows' button to open new windows at (755, 176) on xpath=//span[text()='Close Windows']
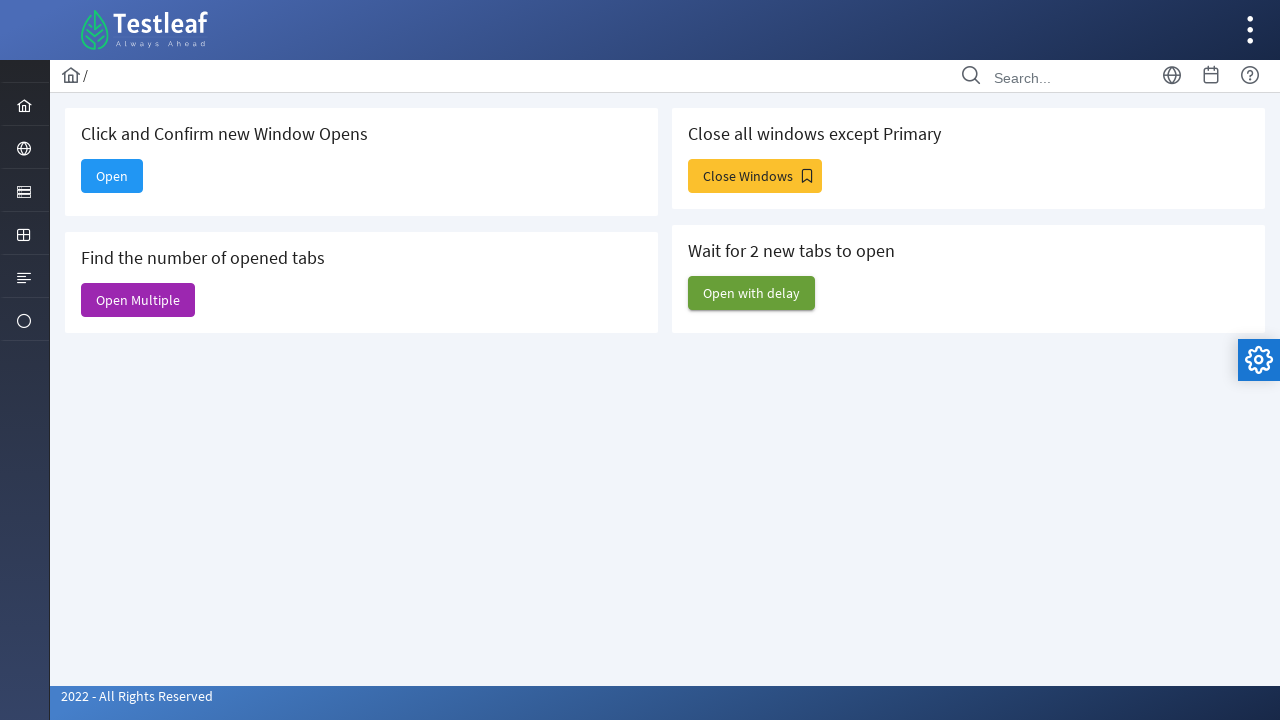

Waited for new windows/tabs to open
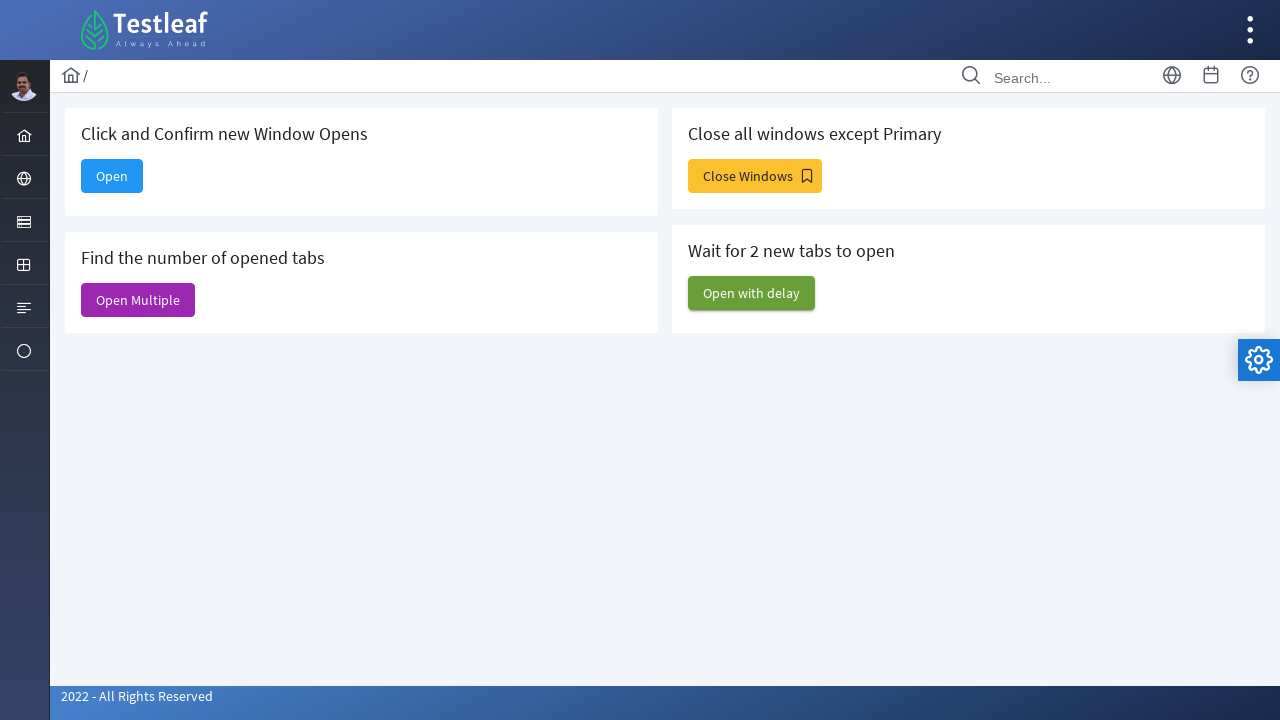

Retrieved all pages in the context
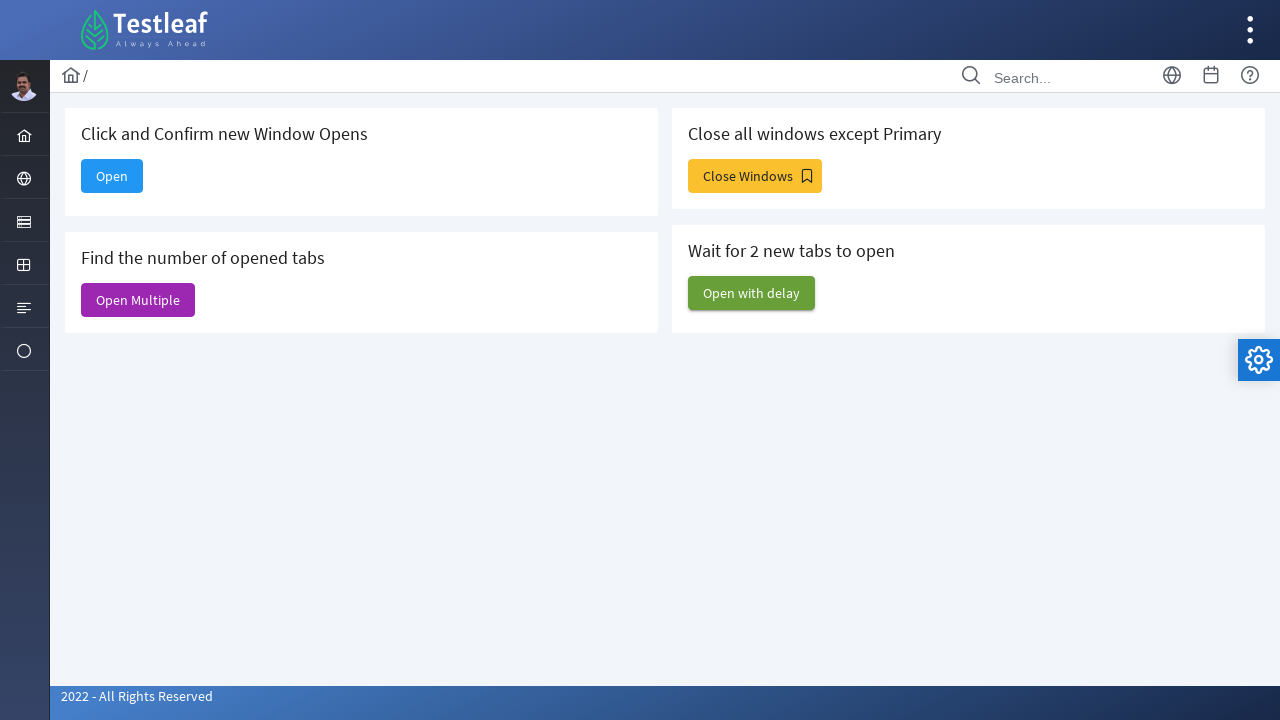

Stored reference to parent page
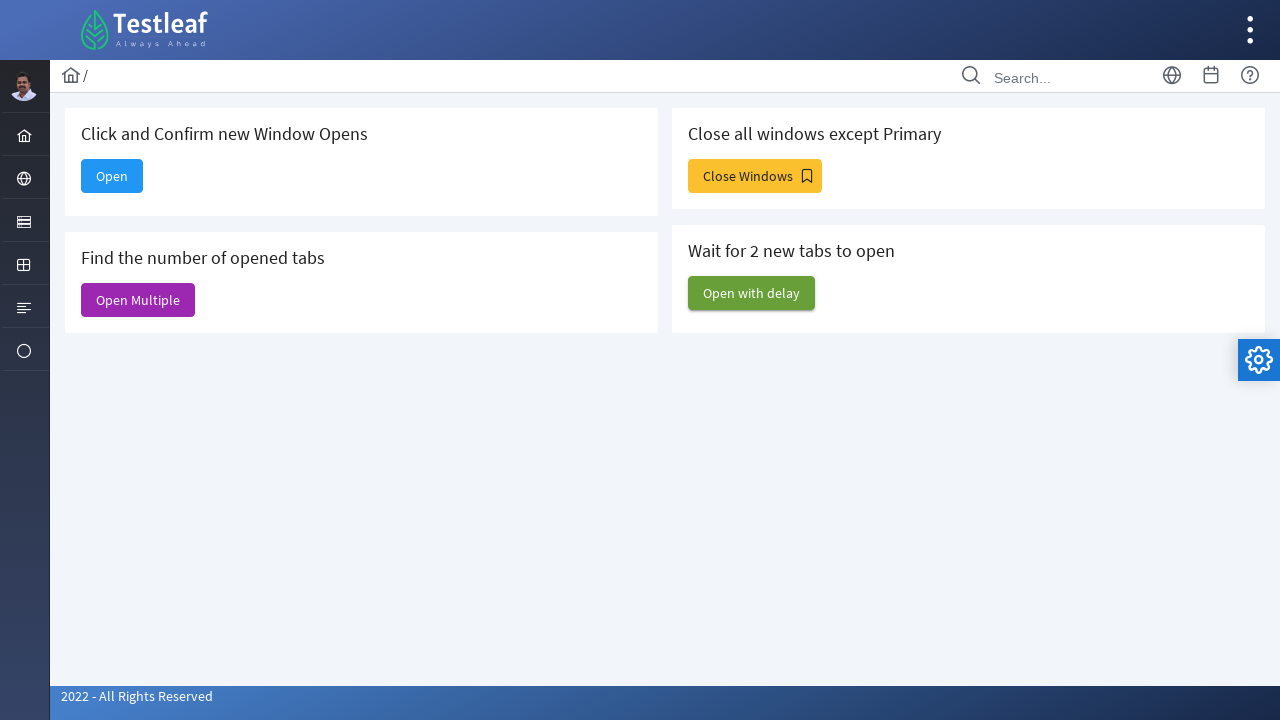

Selected first child window
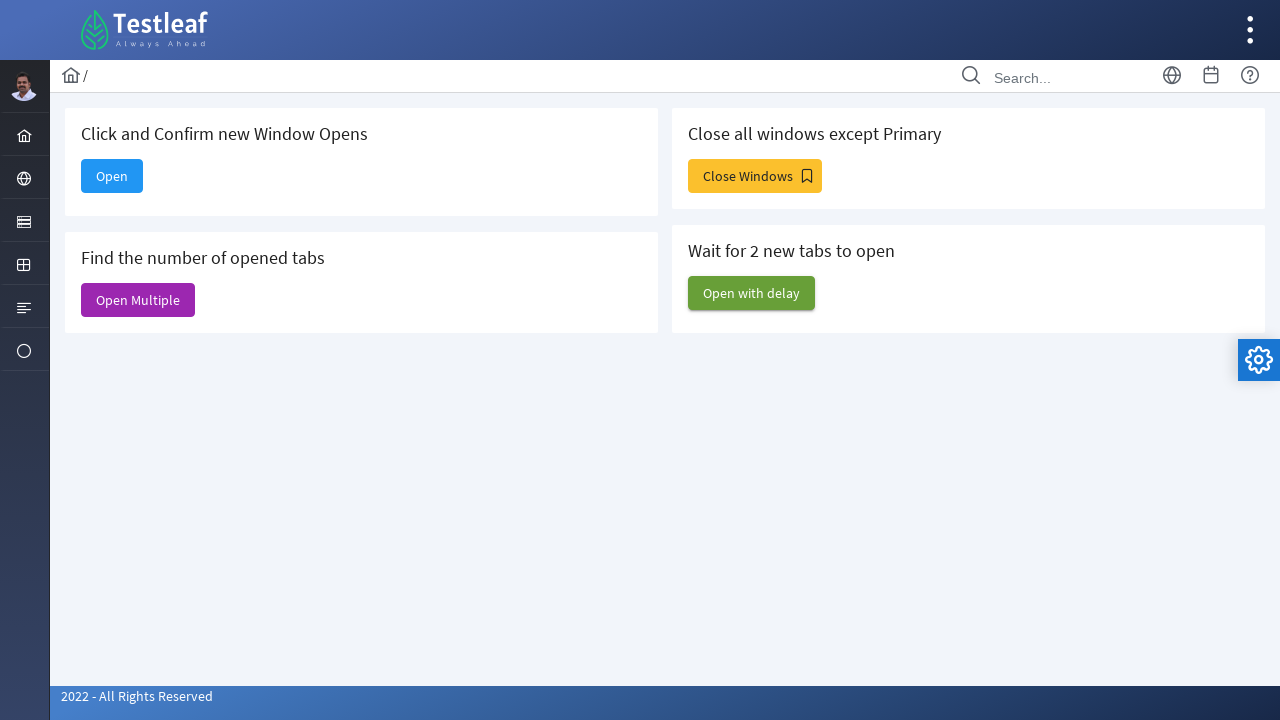

Brought child window to front
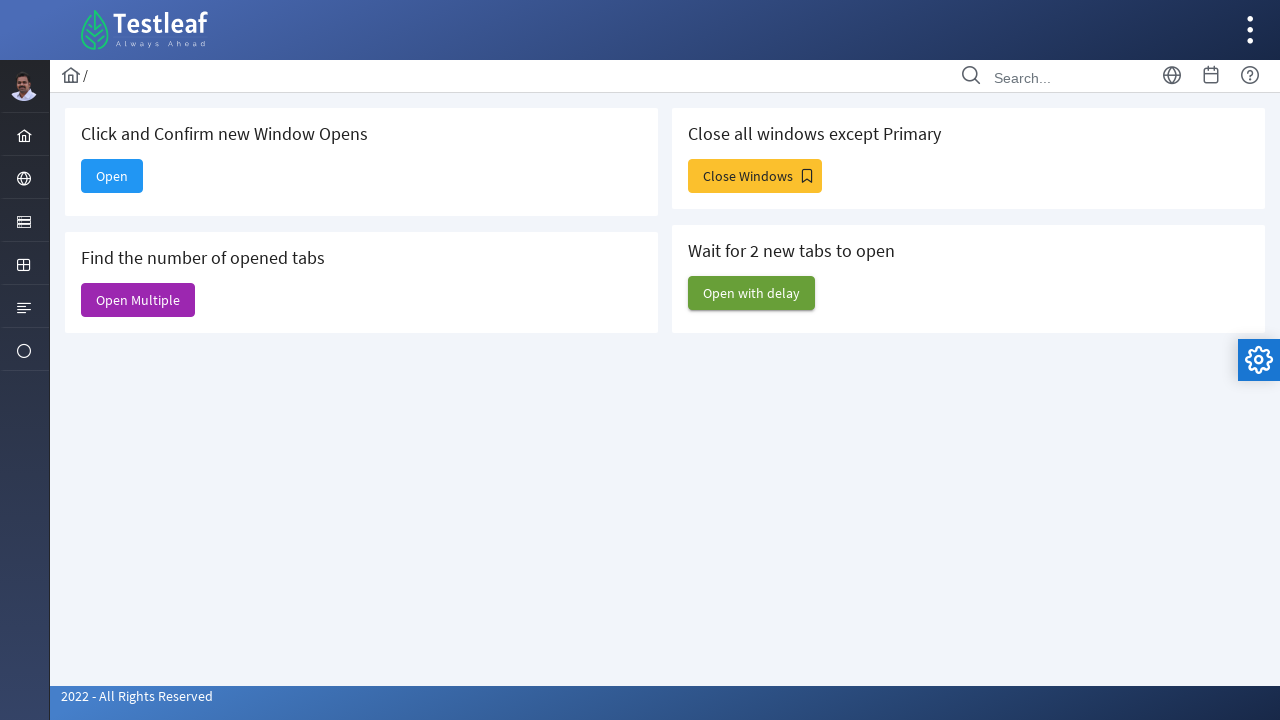

Waited to observe child window
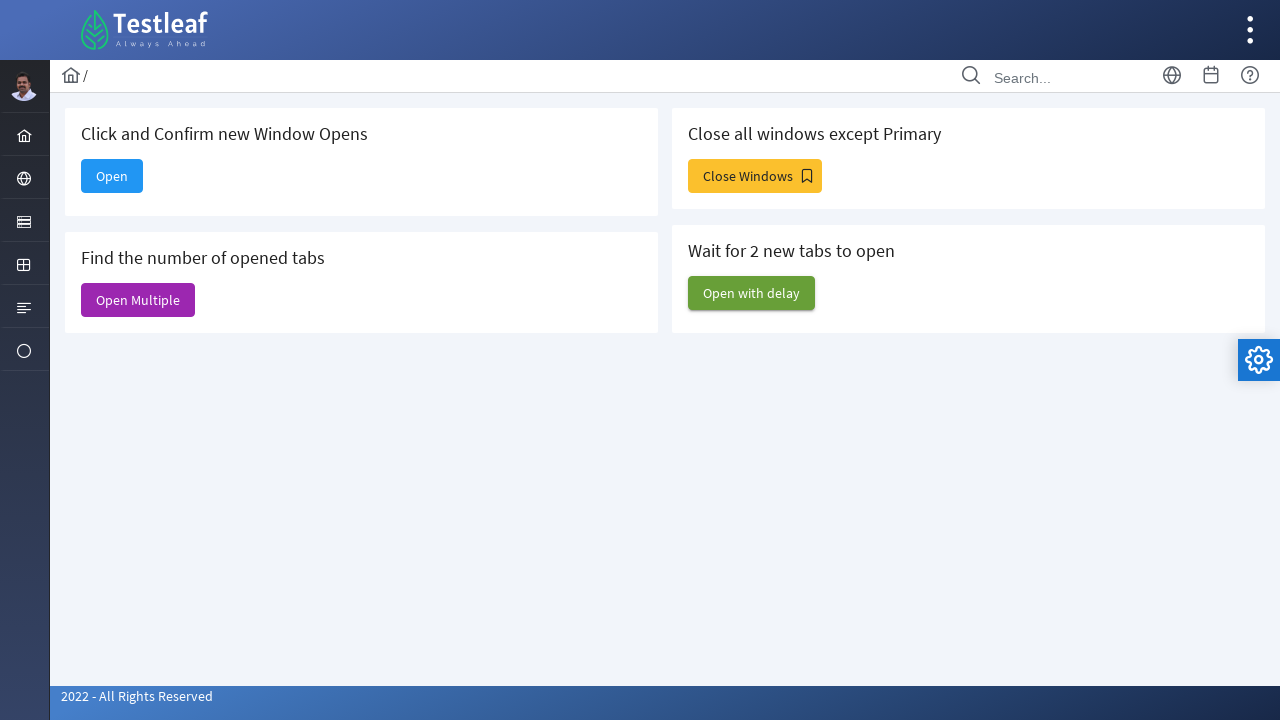

Closed a child window
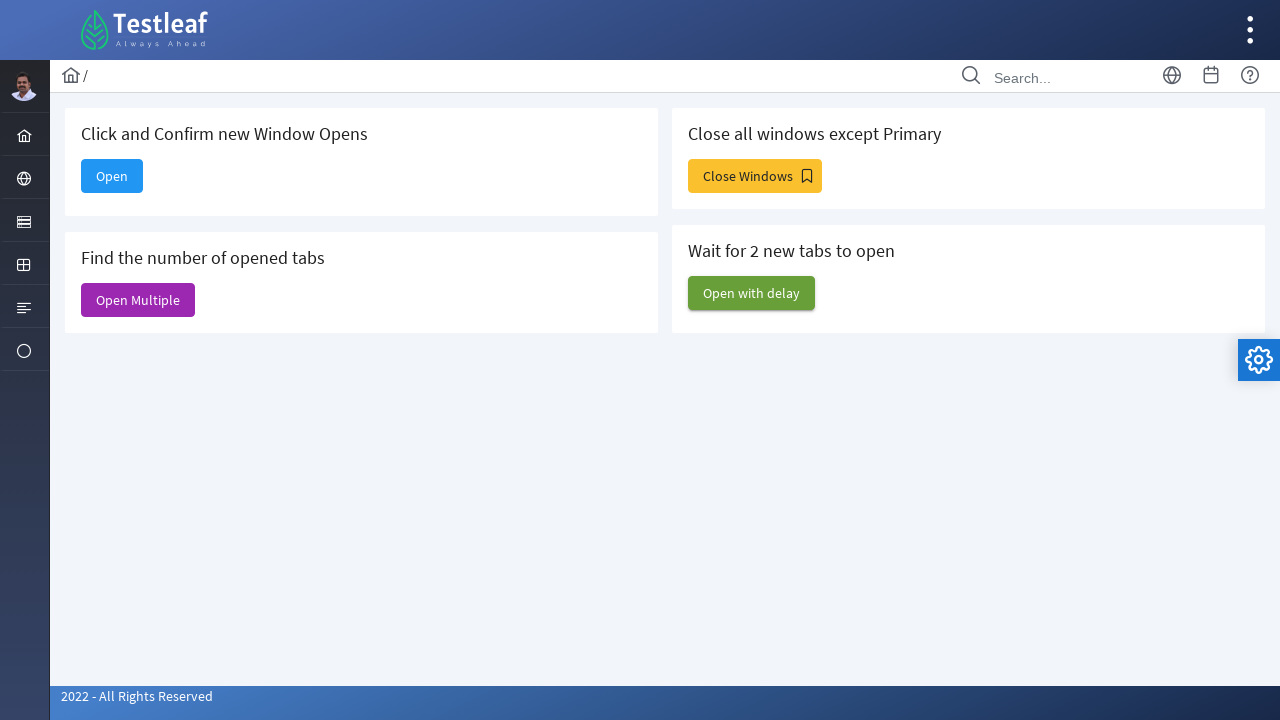

Closed a child window
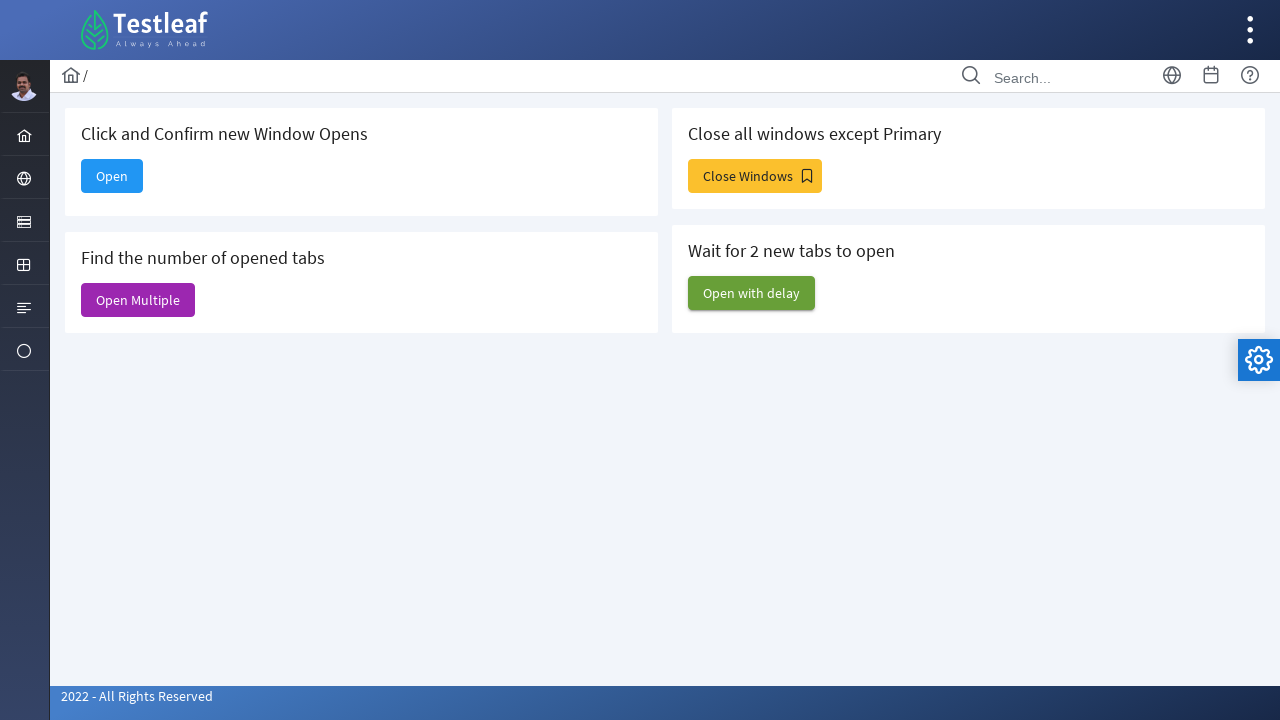

Closed a child window
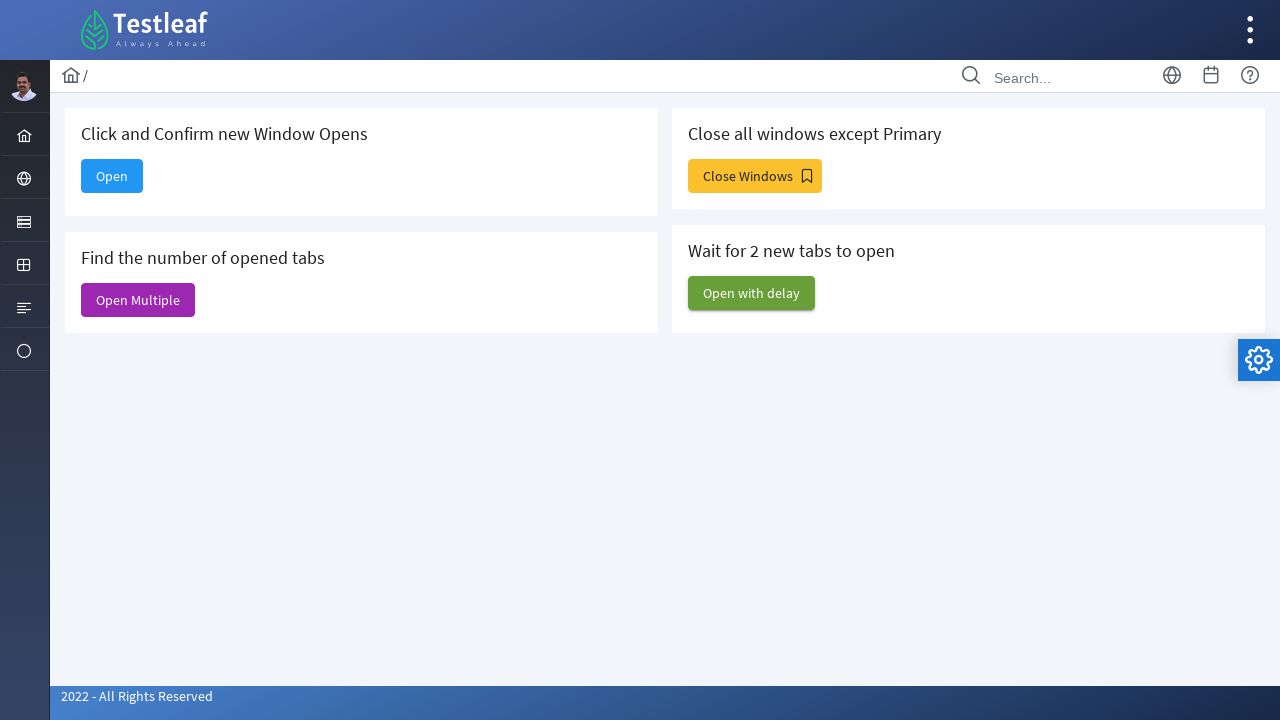

Closed a child window
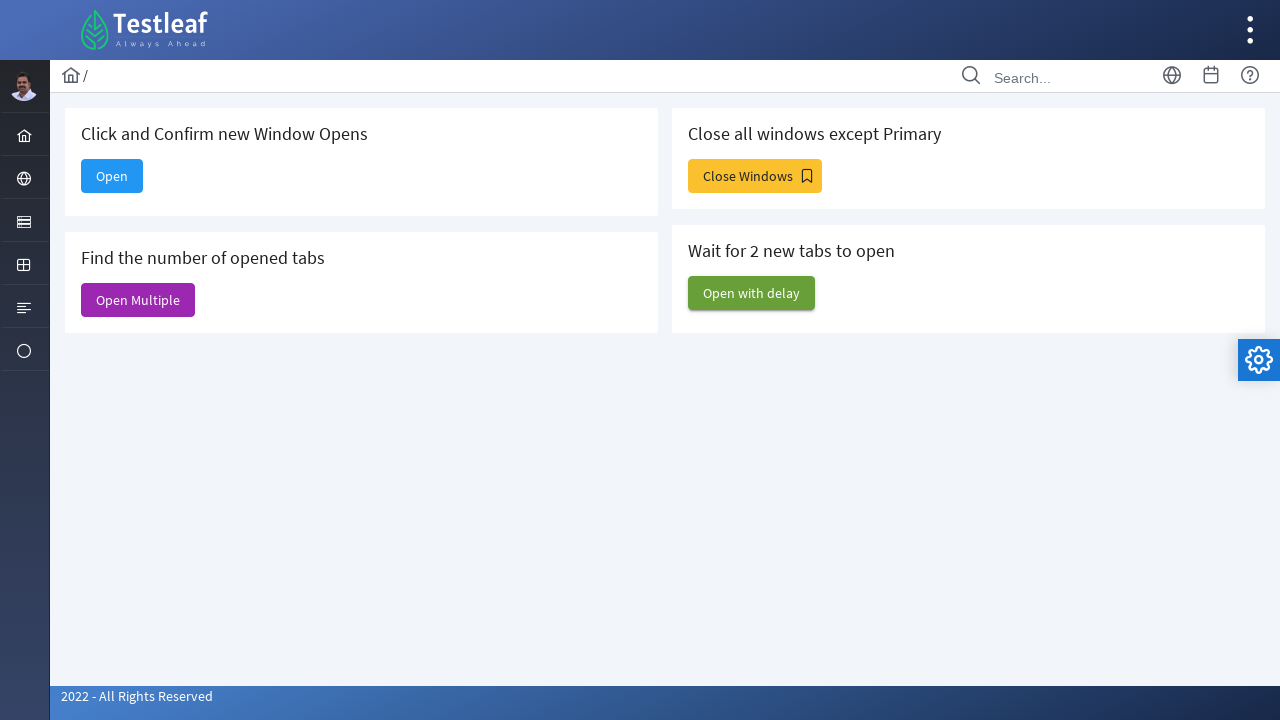

Closed a child window
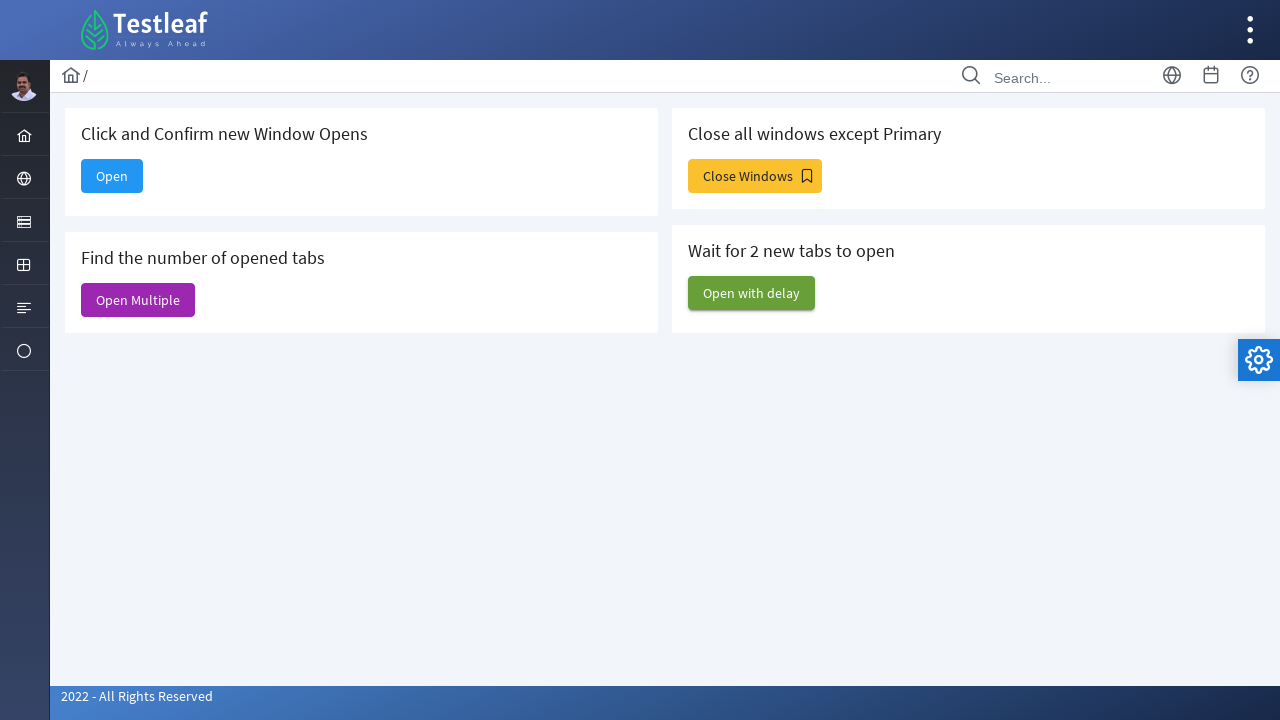

Closed a child window
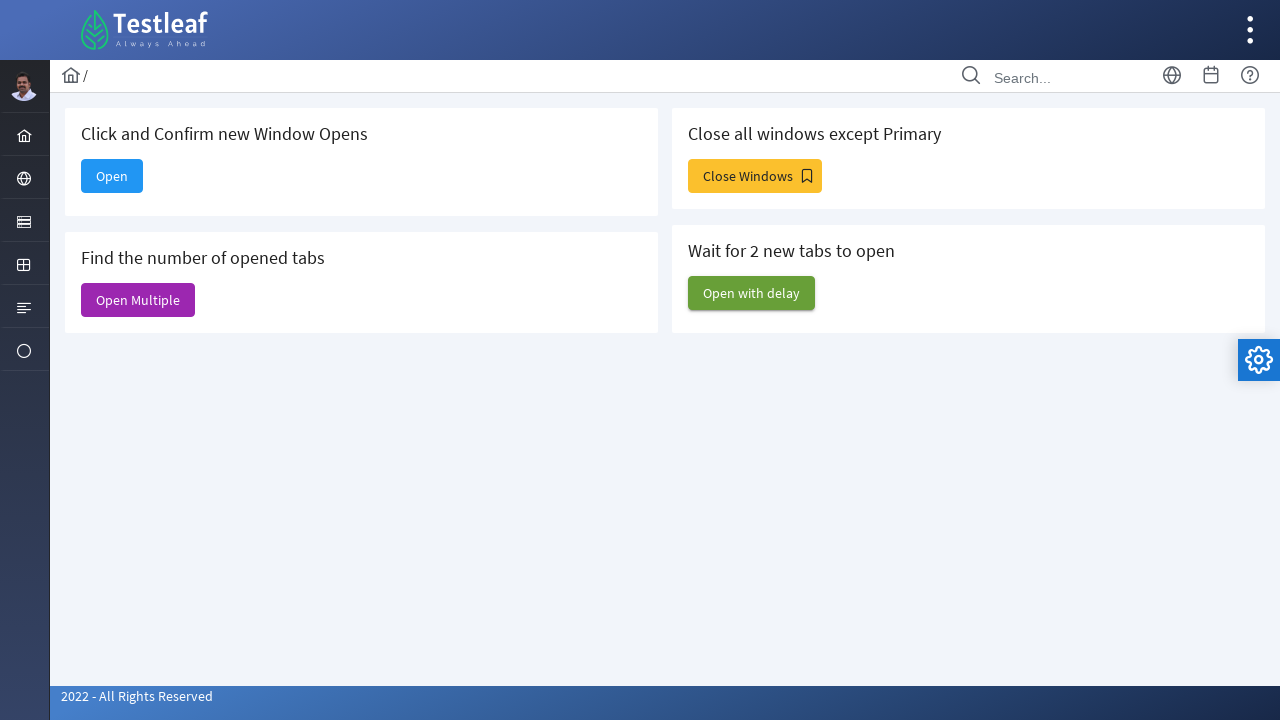

Brought parent window back to front
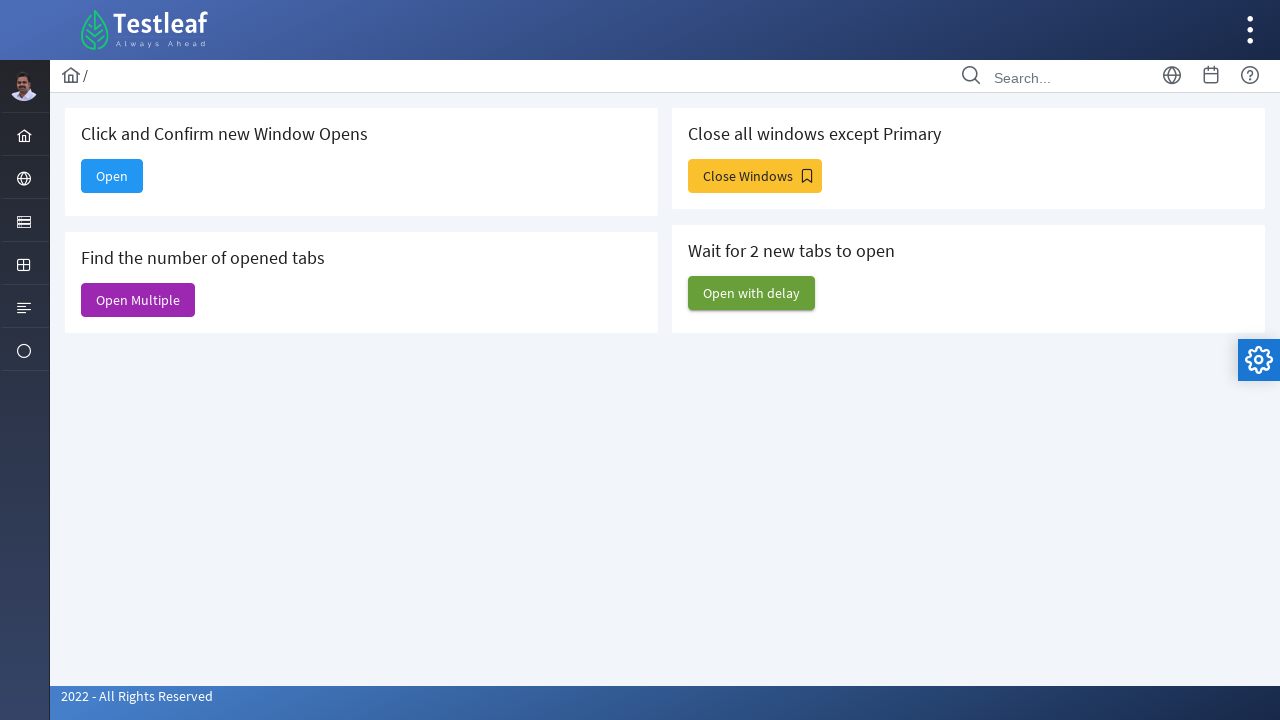

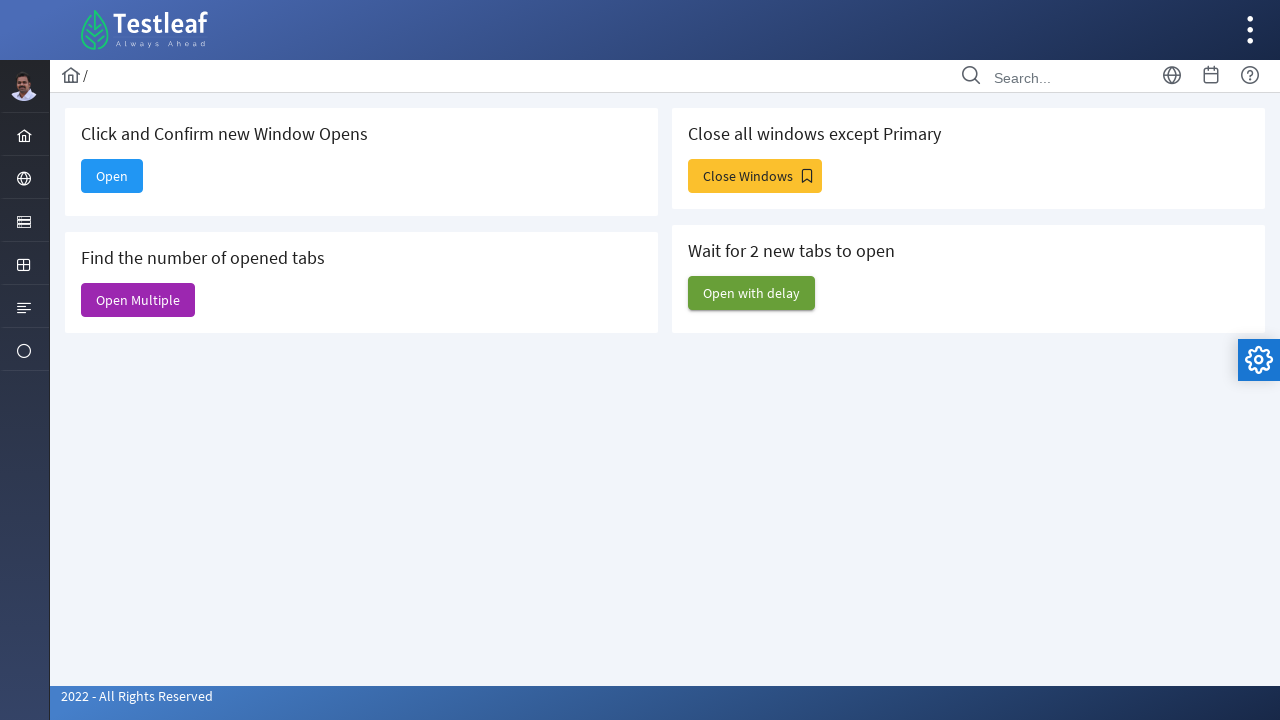